Tests clearing completed tasks by setting up tasks via localStorage and clicking clear completed button

Starting URL: https://todomvc4tasj.herokuapp.com/

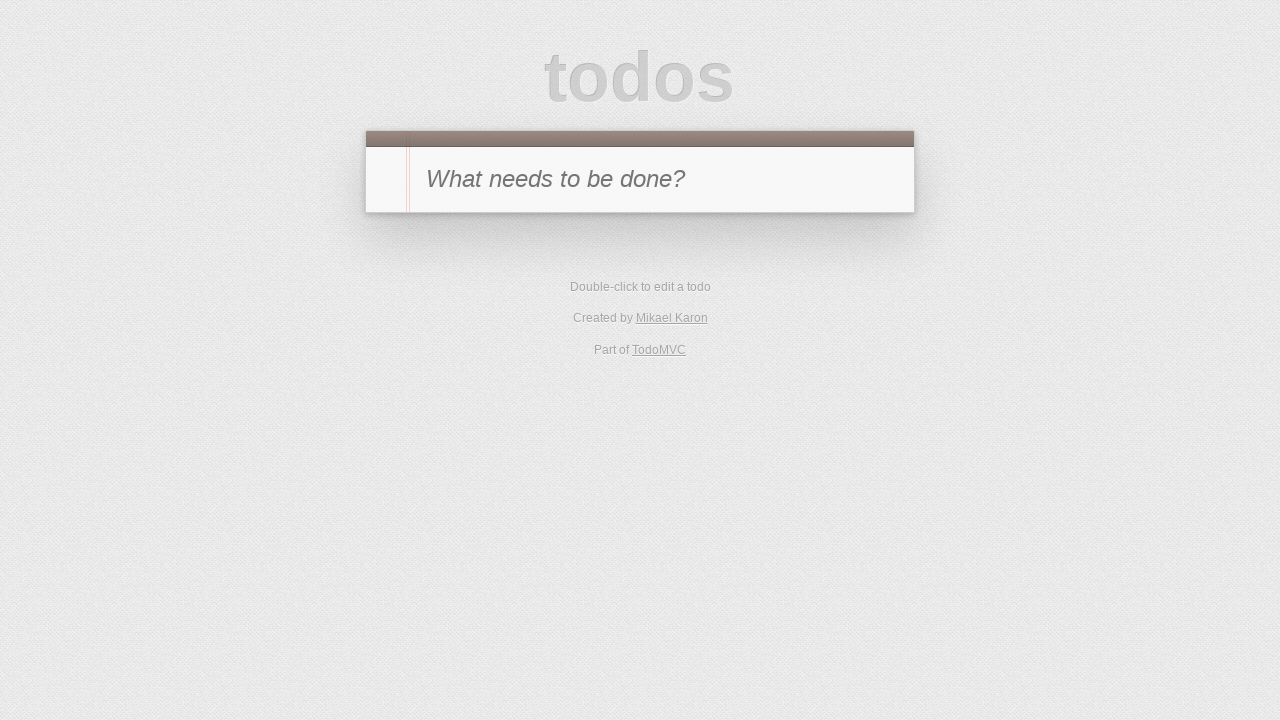

Set up tasks in localStorage: 2 completed tasks (a, b) and 1 active task (c)
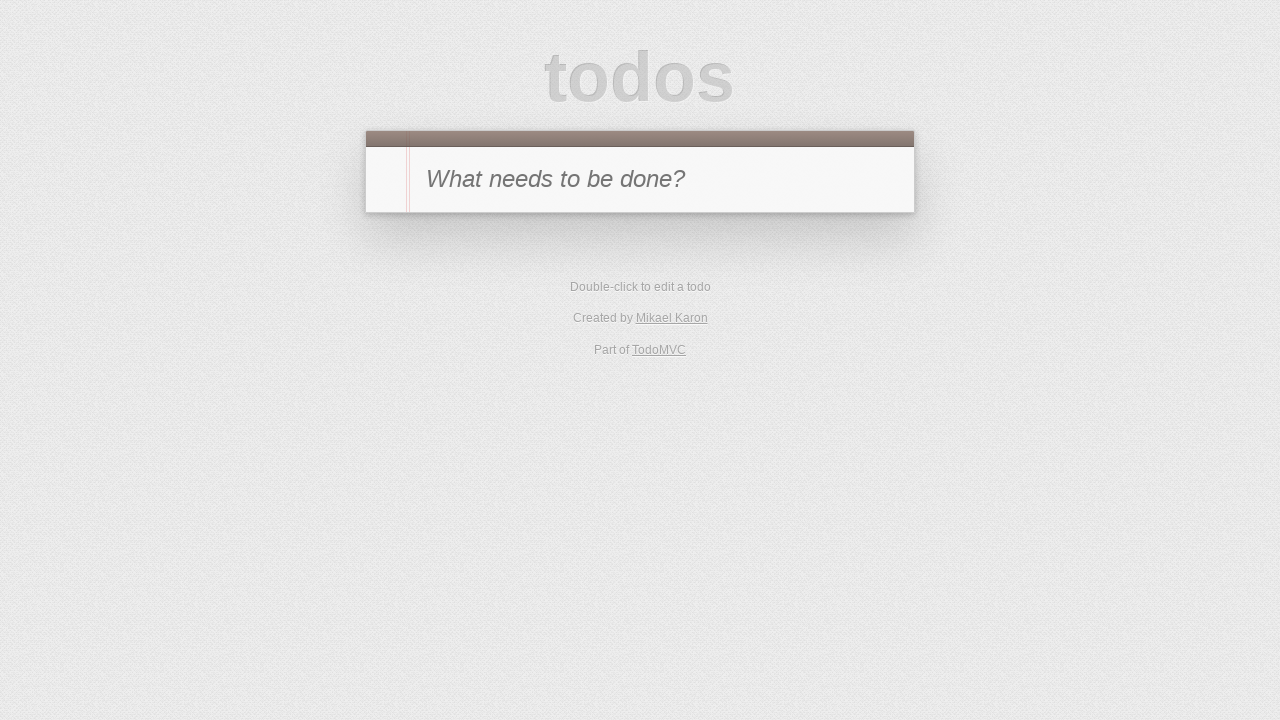

Reloaded page to load tasks from localStorage
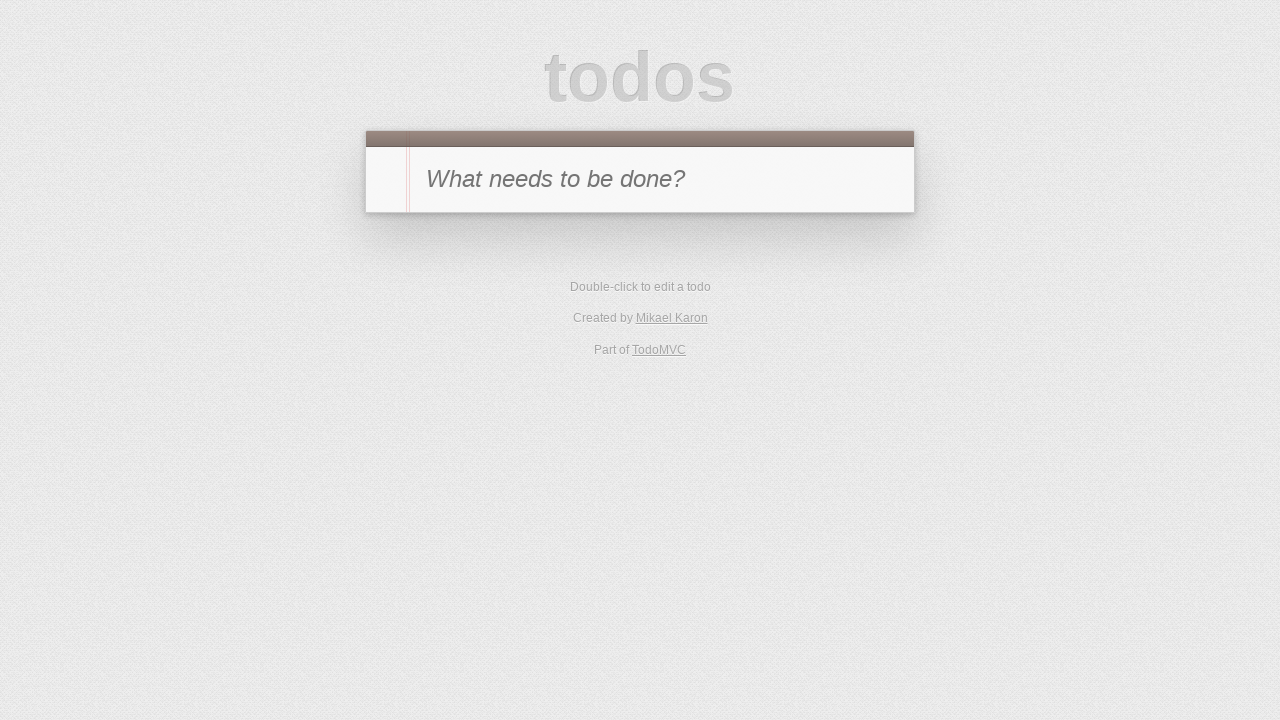

Clicked 'Clear completed' button to remove completed tasks at (850, 412) on #clear-completed
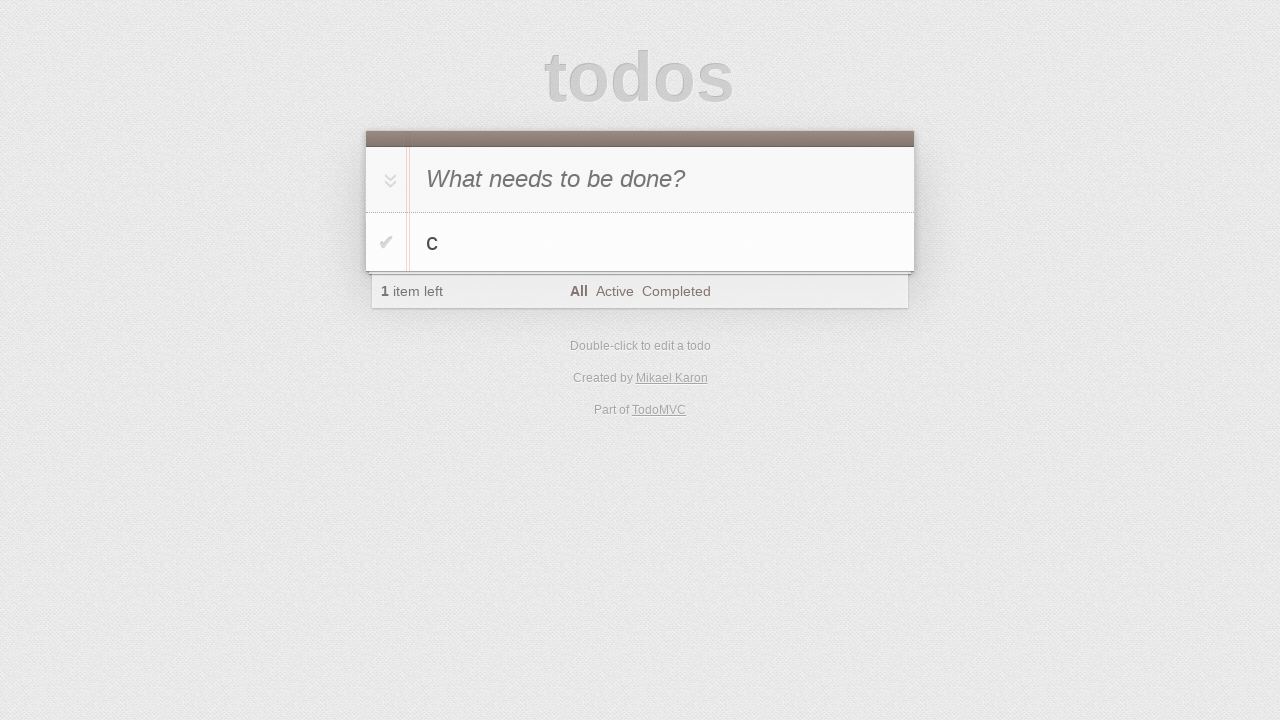

Waited for todo list to be present in DOM
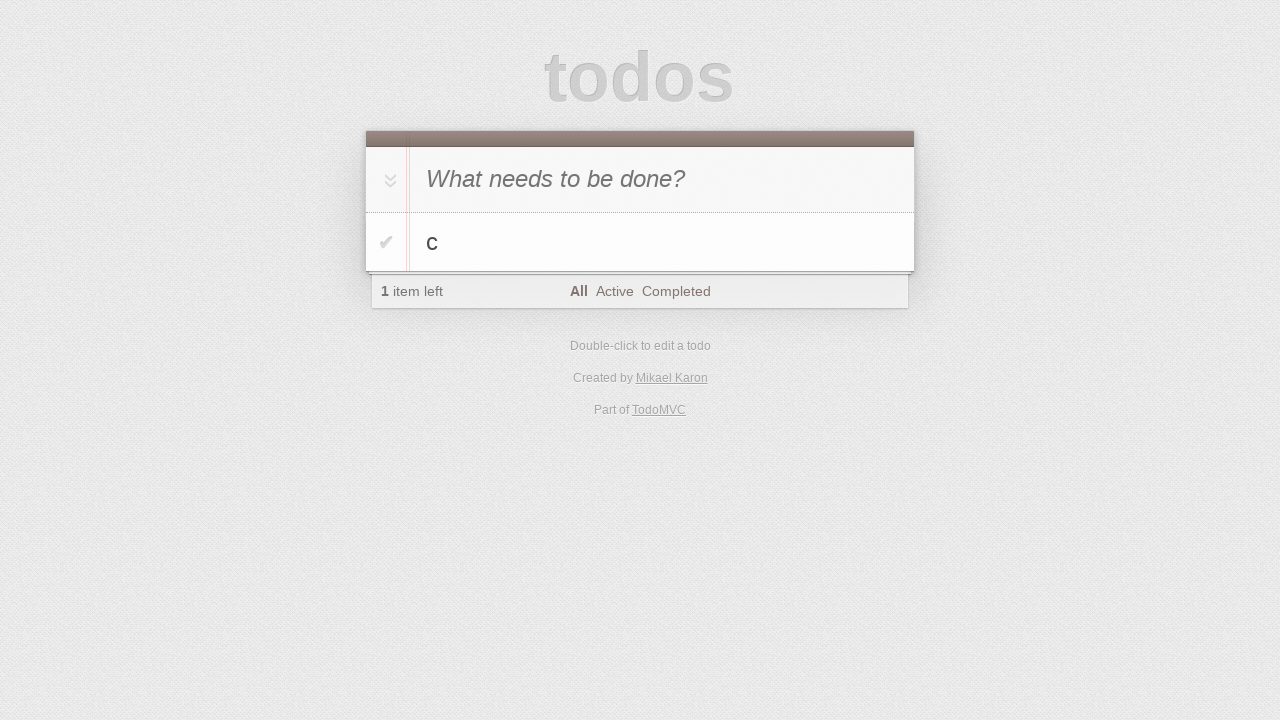

Verified that exactly 1 task remains in the list
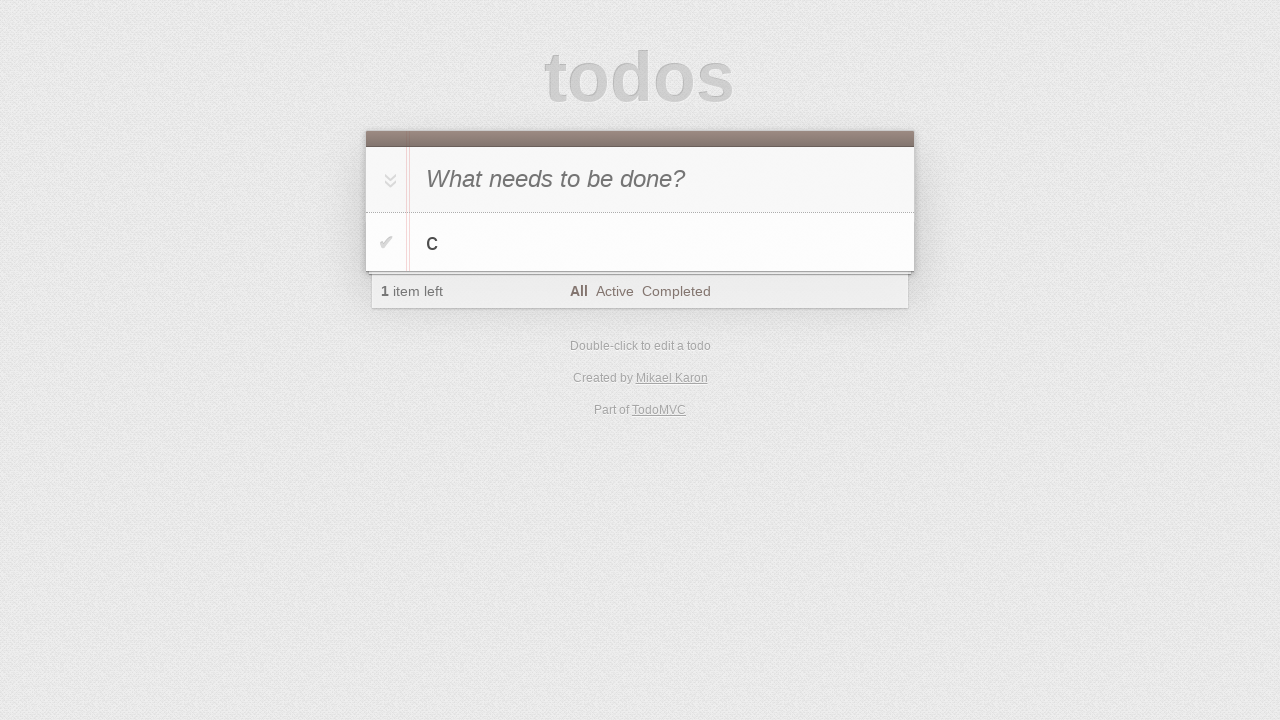

Verified that the todo count displays '1' active task
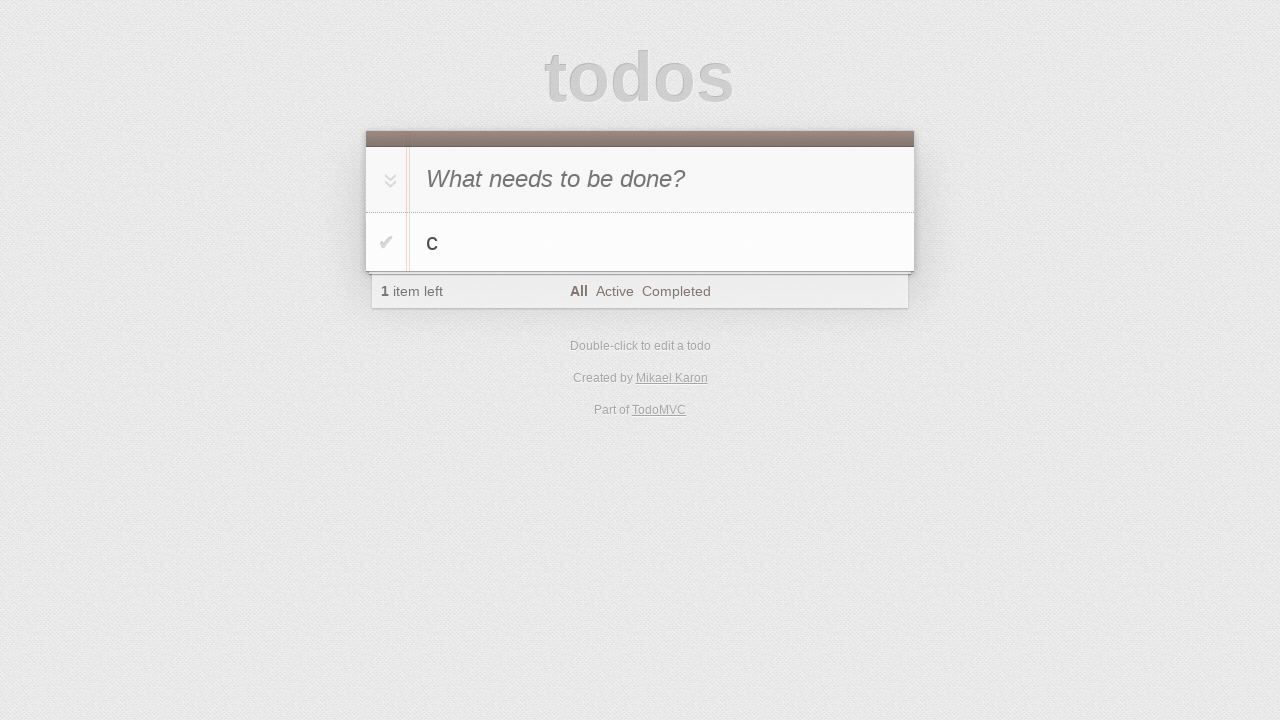

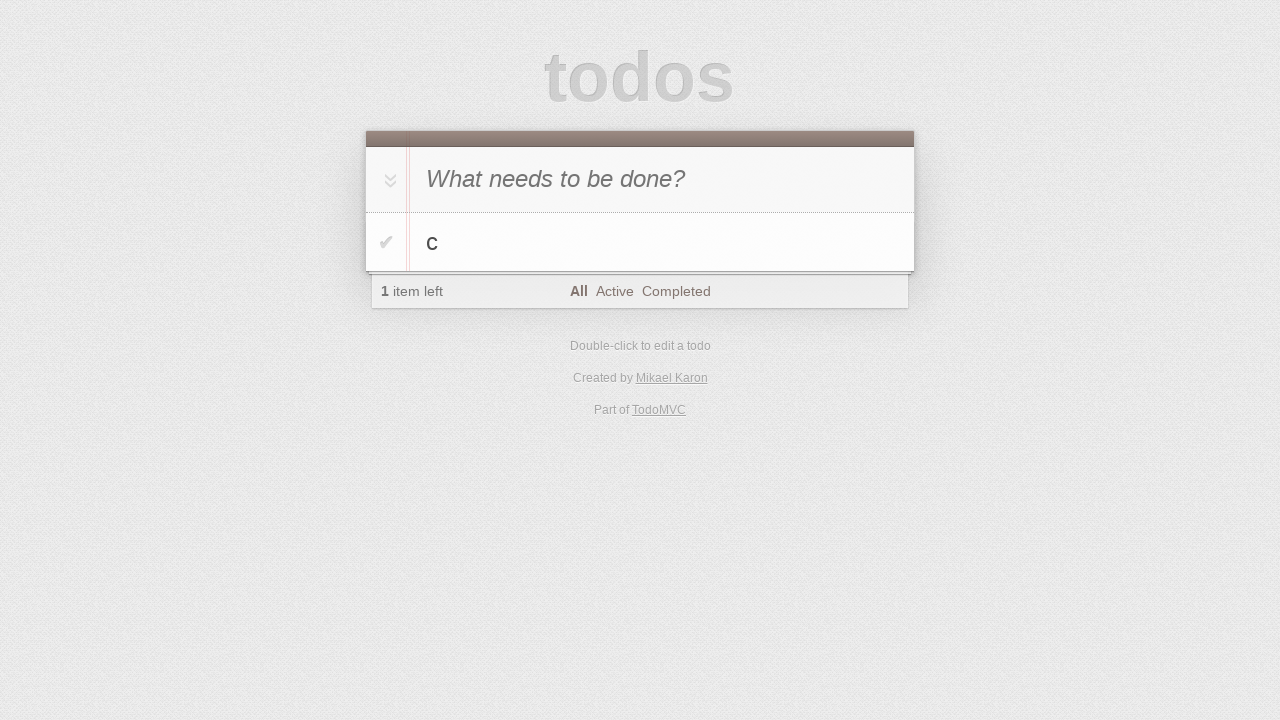